Tests adding a note to a bulletin board application by typing text in an input field, pressing Enter, and verifying the note appears on the page.

Starting URL: https://victoria-lo.github.io/bulletin-board/

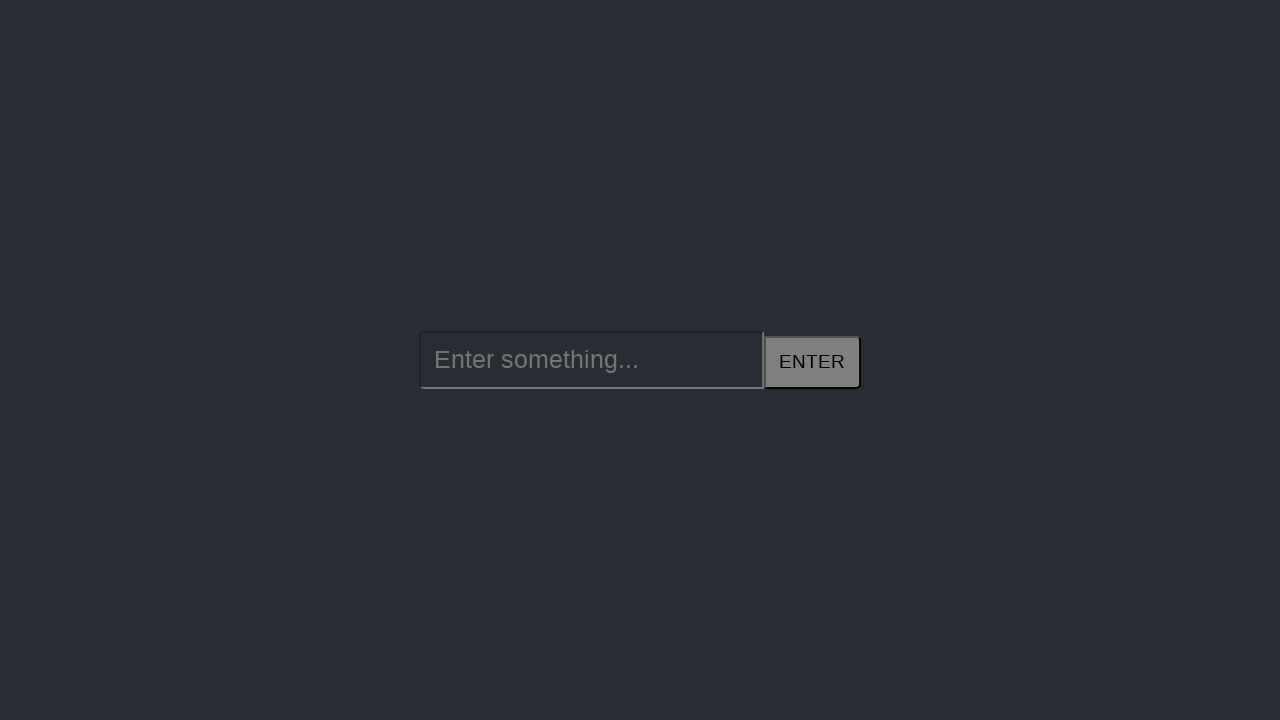

Navigated to bulletin board application
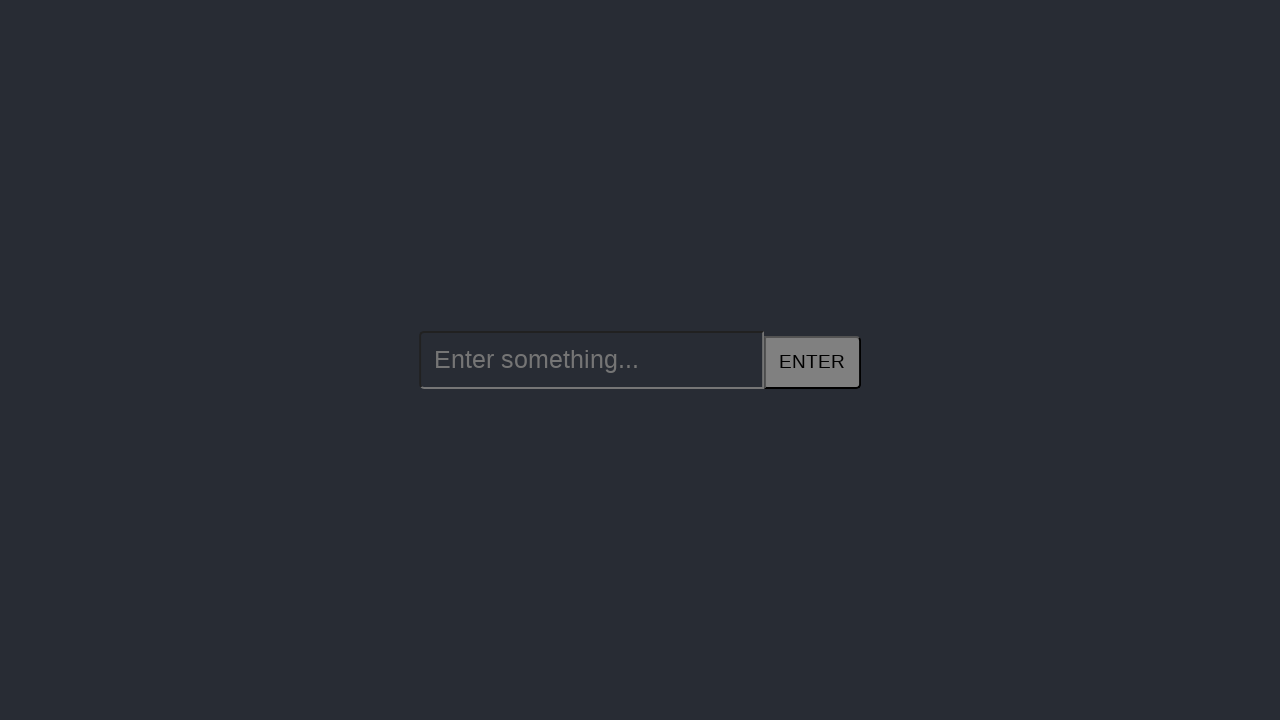

Filled input field with note text 'Hello Selenium' on //*[@id="new-item"]/input
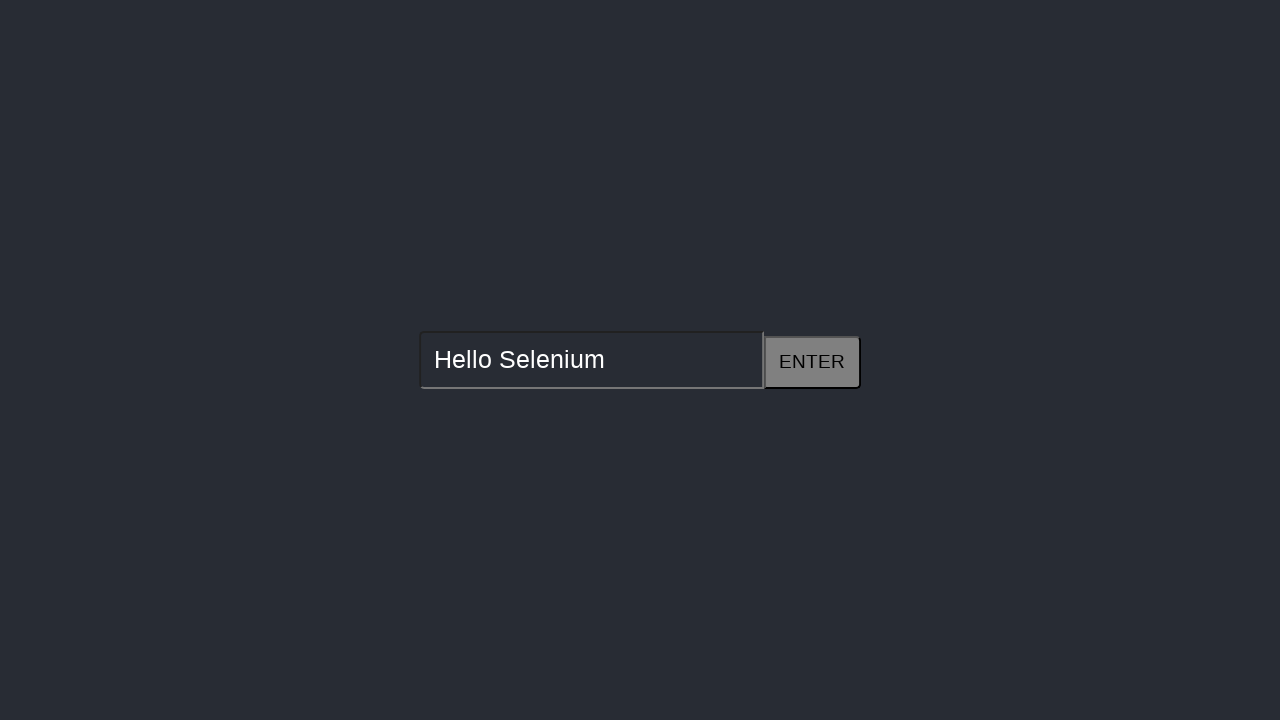

Pressed Enter to submit the note on //*[@id="new-item"]/input
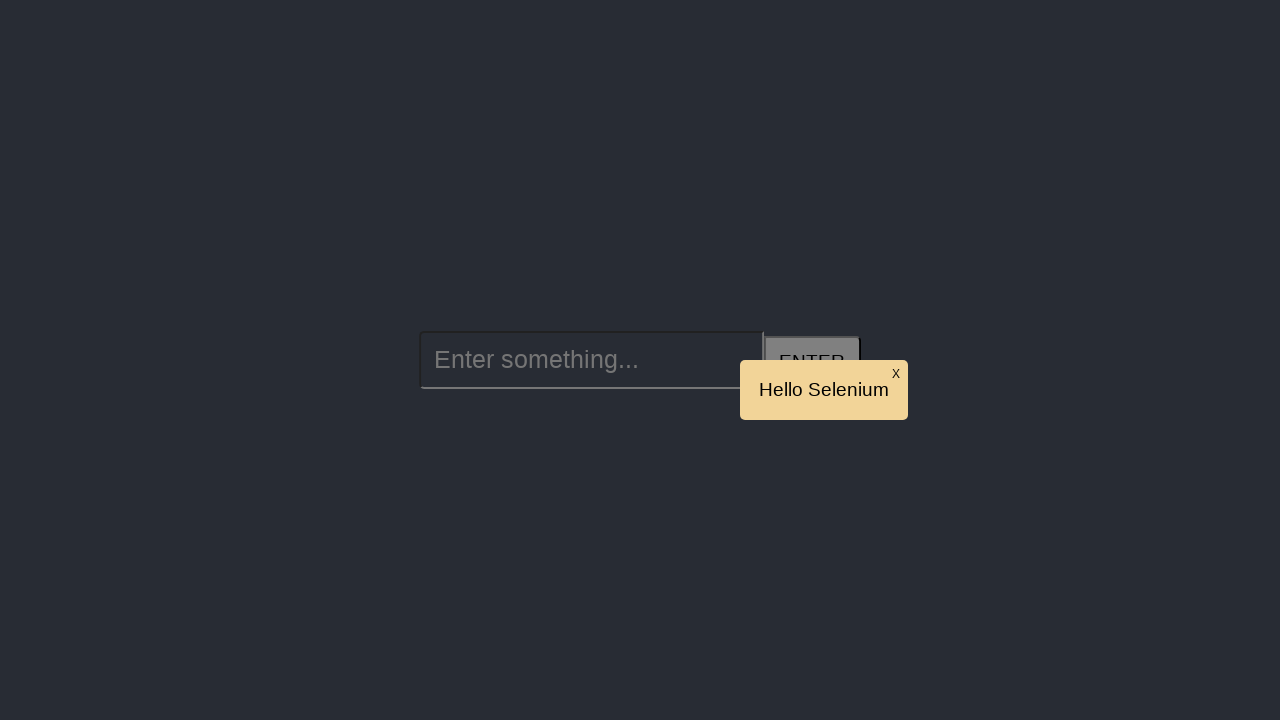

Note element appeared on the page
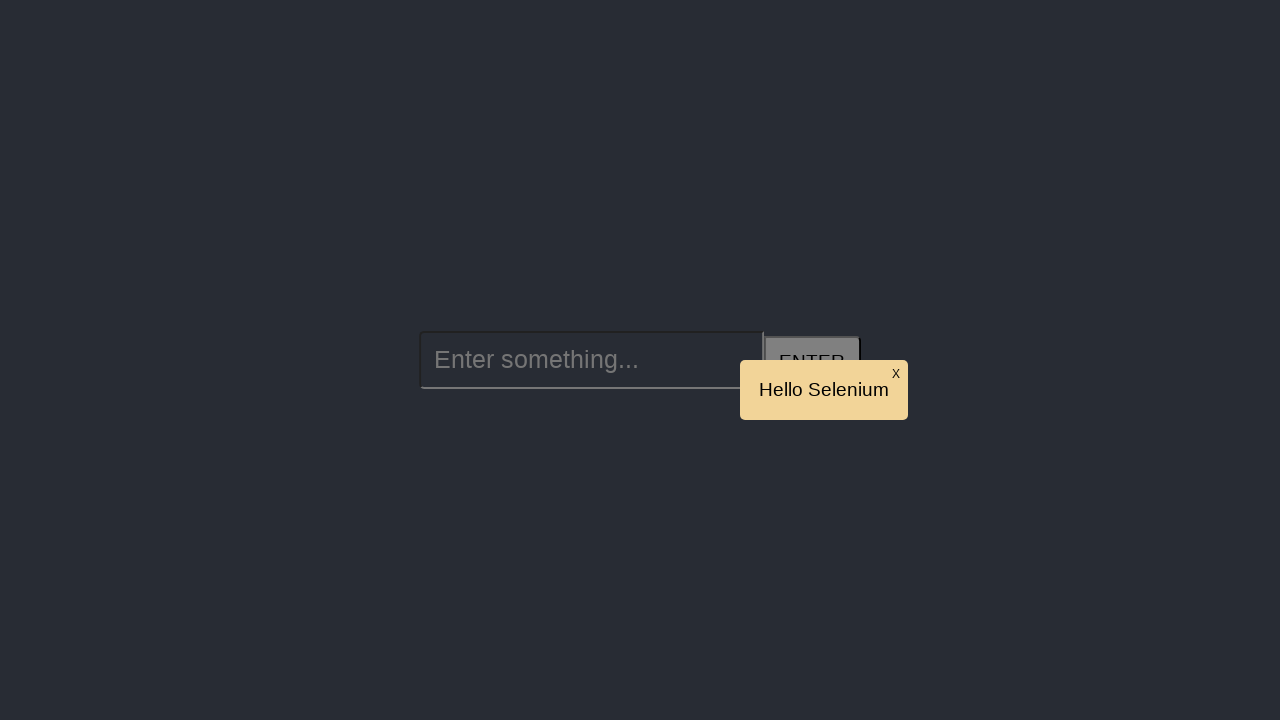

Verified note element is visible
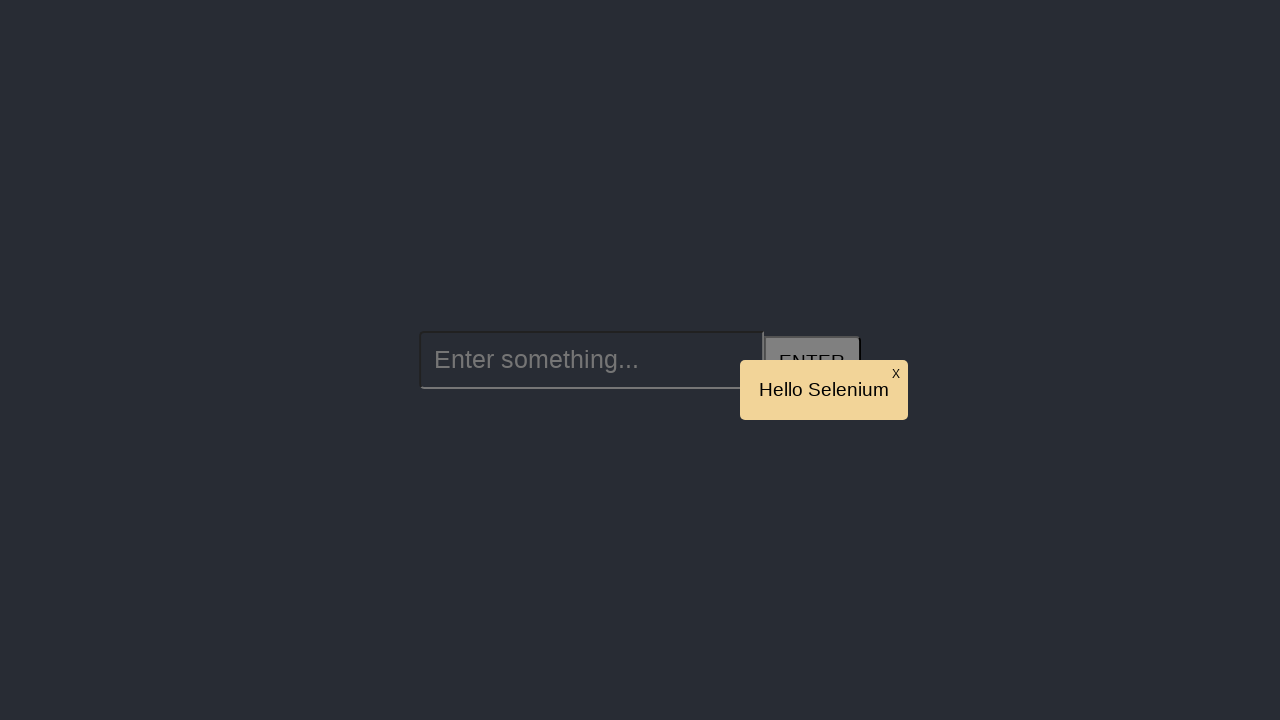

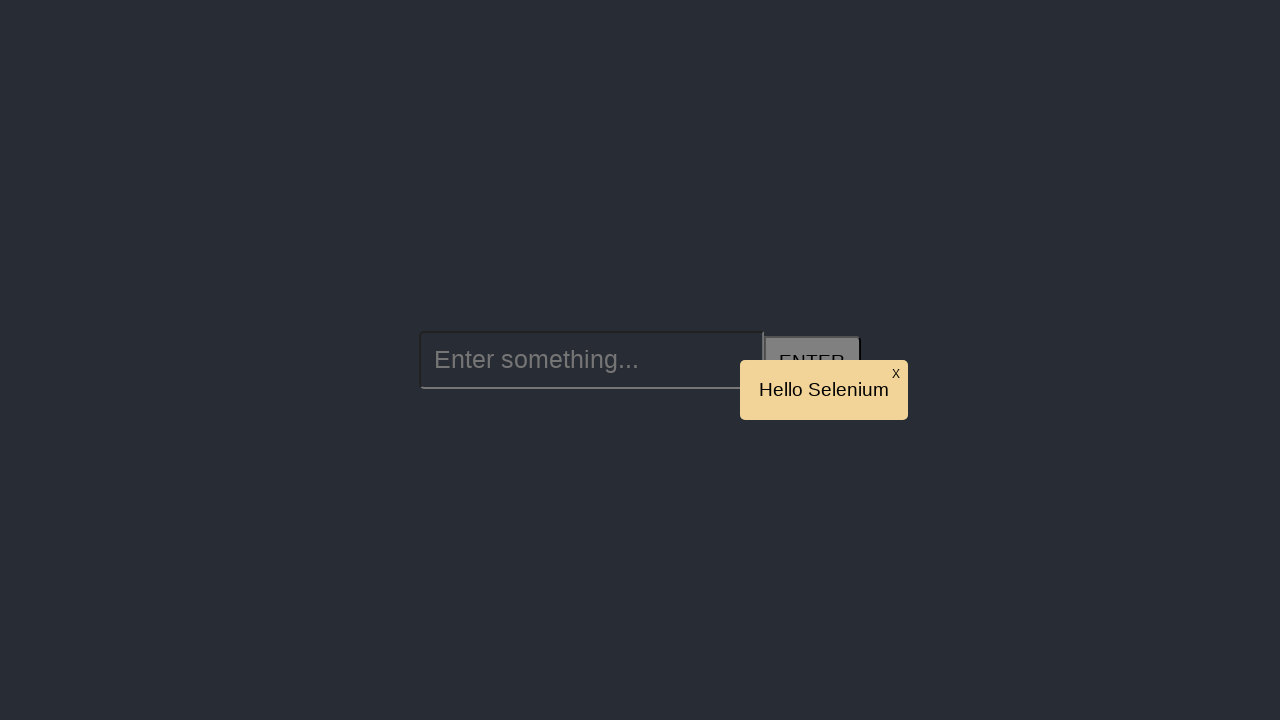